Tests X-axis restricted dragging by clicking the Axis Restricted tab and dragging a box only along the X-axis

Starting URL: https://demoqa.com/dragabble

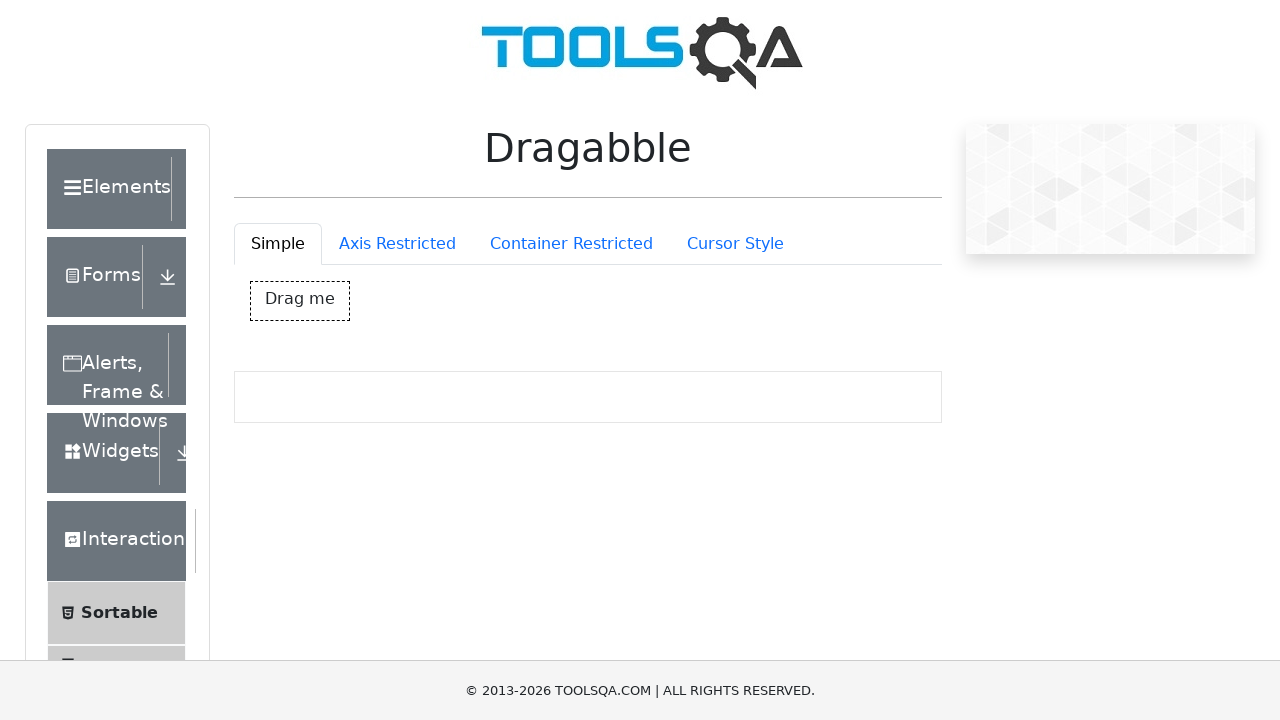

Clicked on Axis Restricted tab at (397, 244) on #draggableExample-tab-axisRestriction
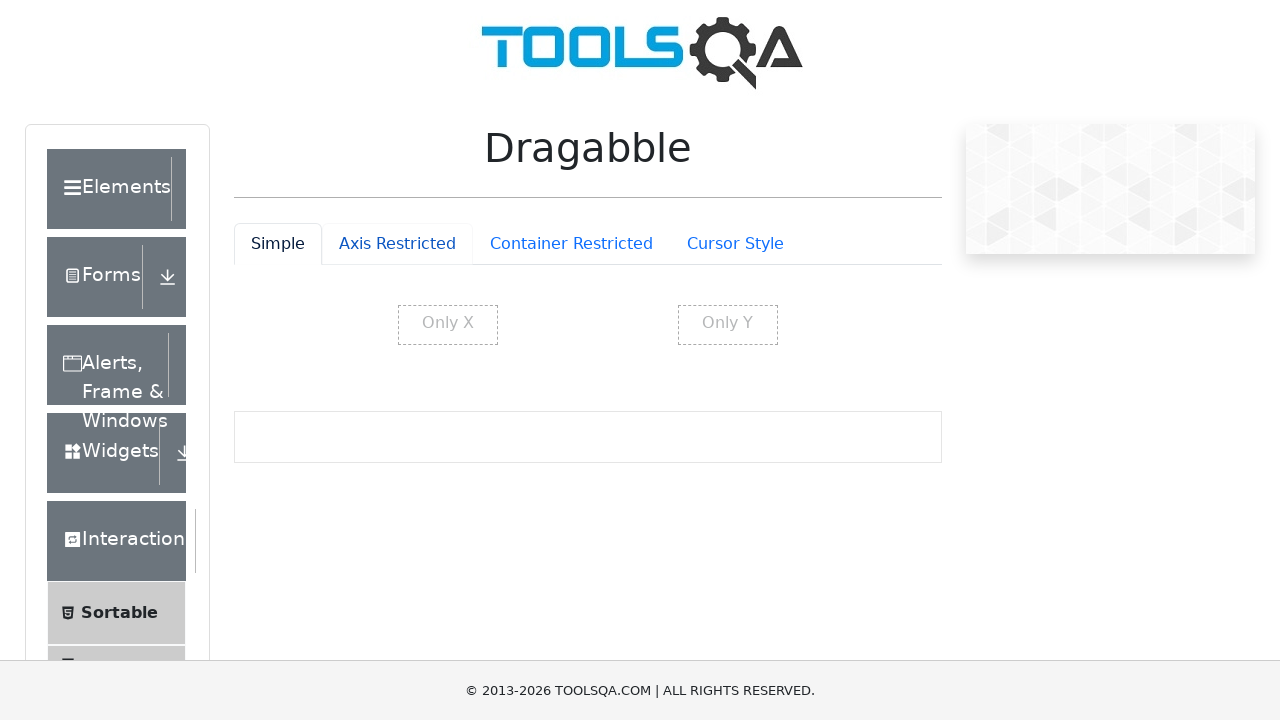

Axis Restricted tab content loaded with X-restricted box visible
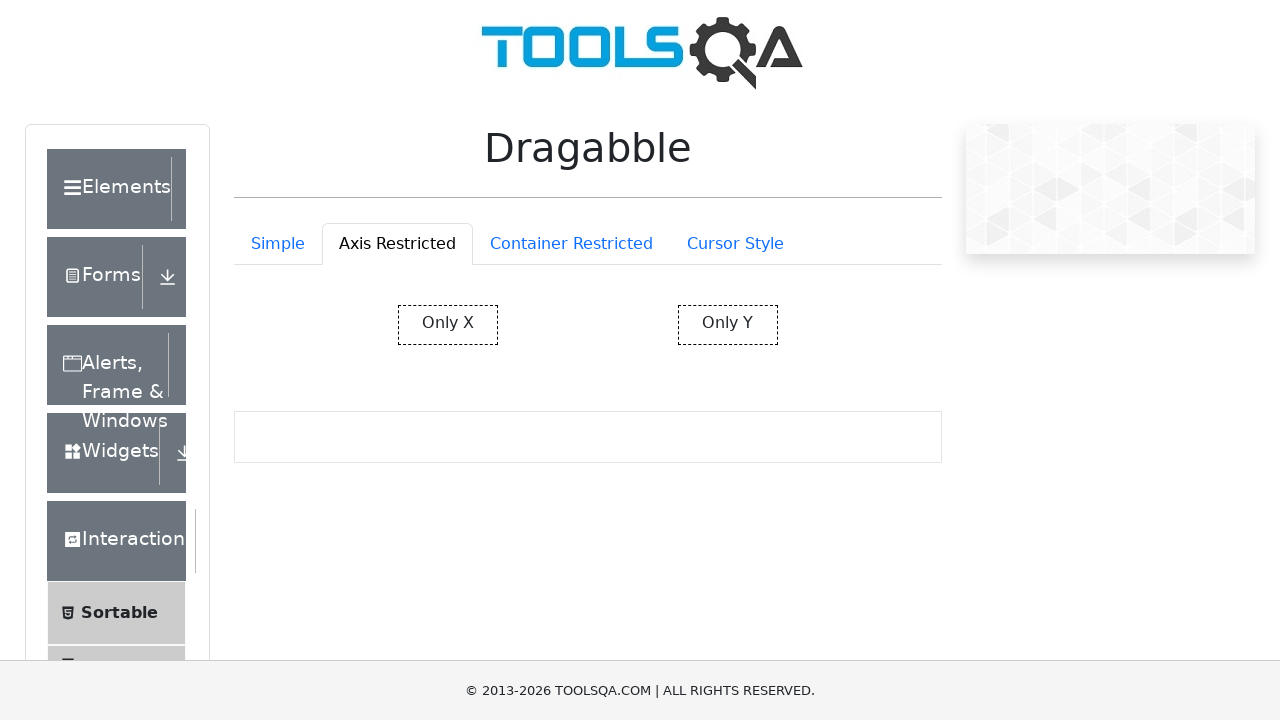

Retrieved bounding box of X-restricted draggable element
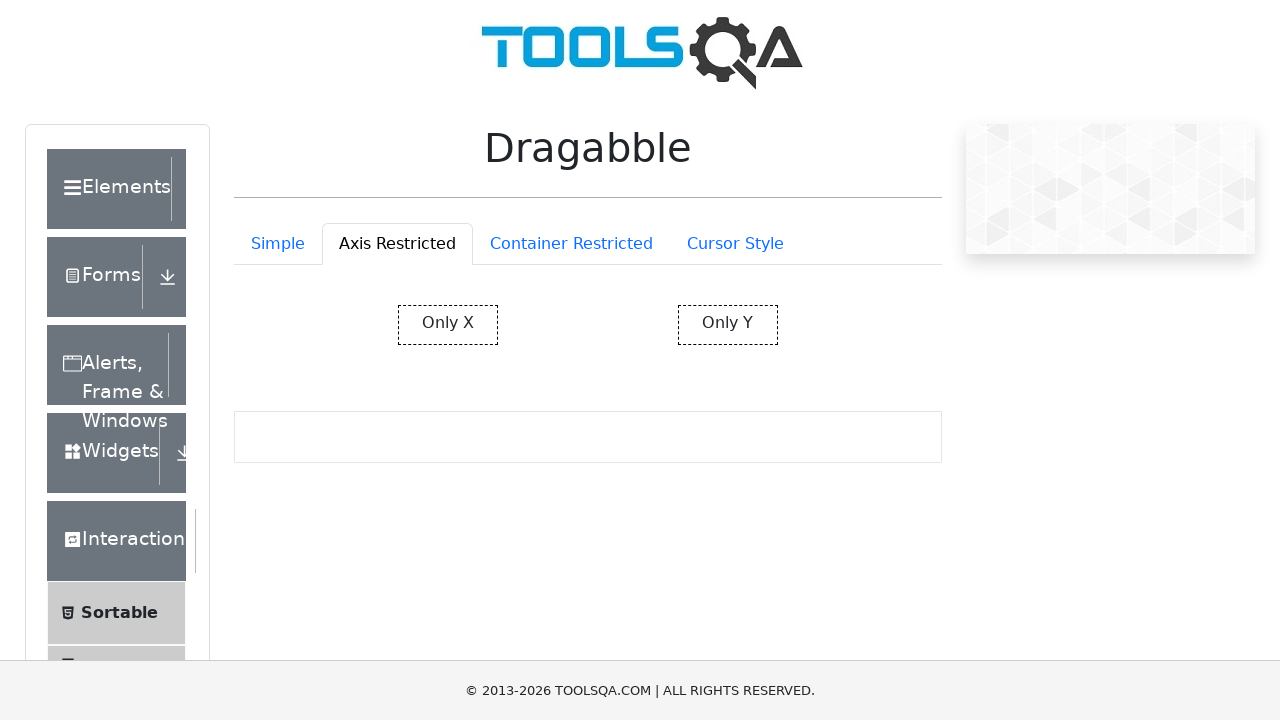

Moved mouse to center of X-restricted box at (448, 325)
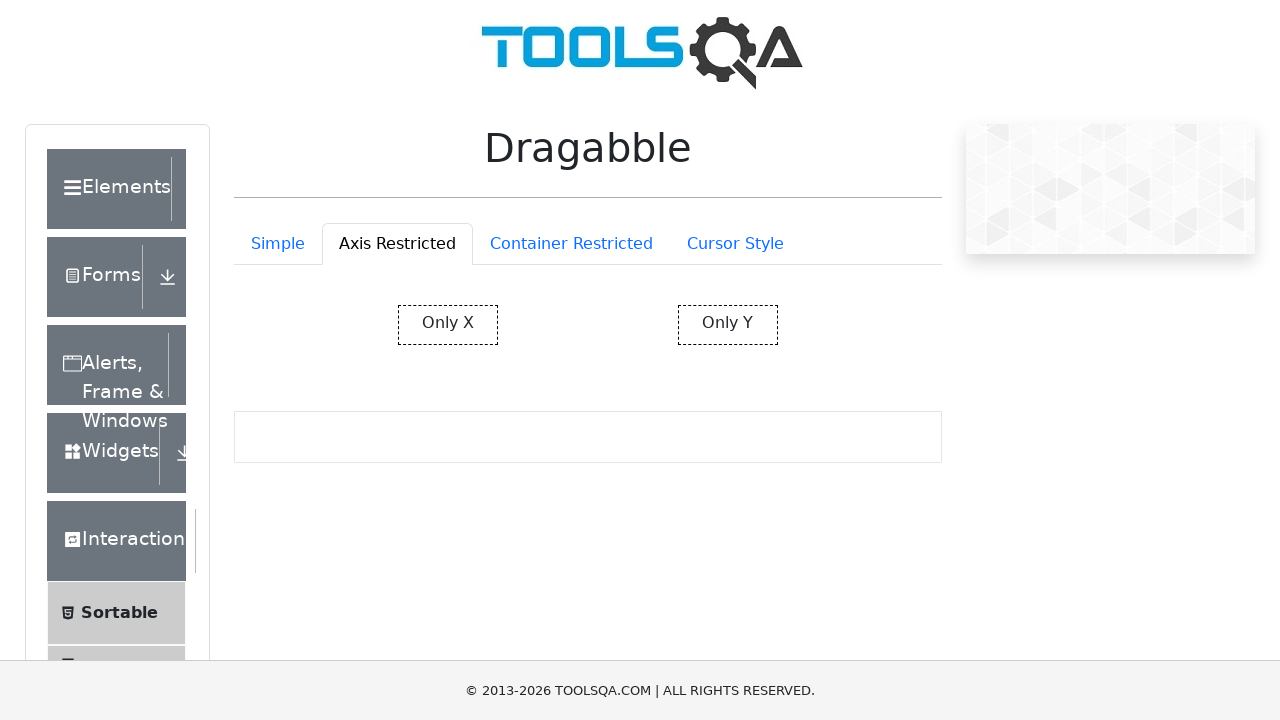

Pressed mouse button down on X-restricted box at (448, 325)
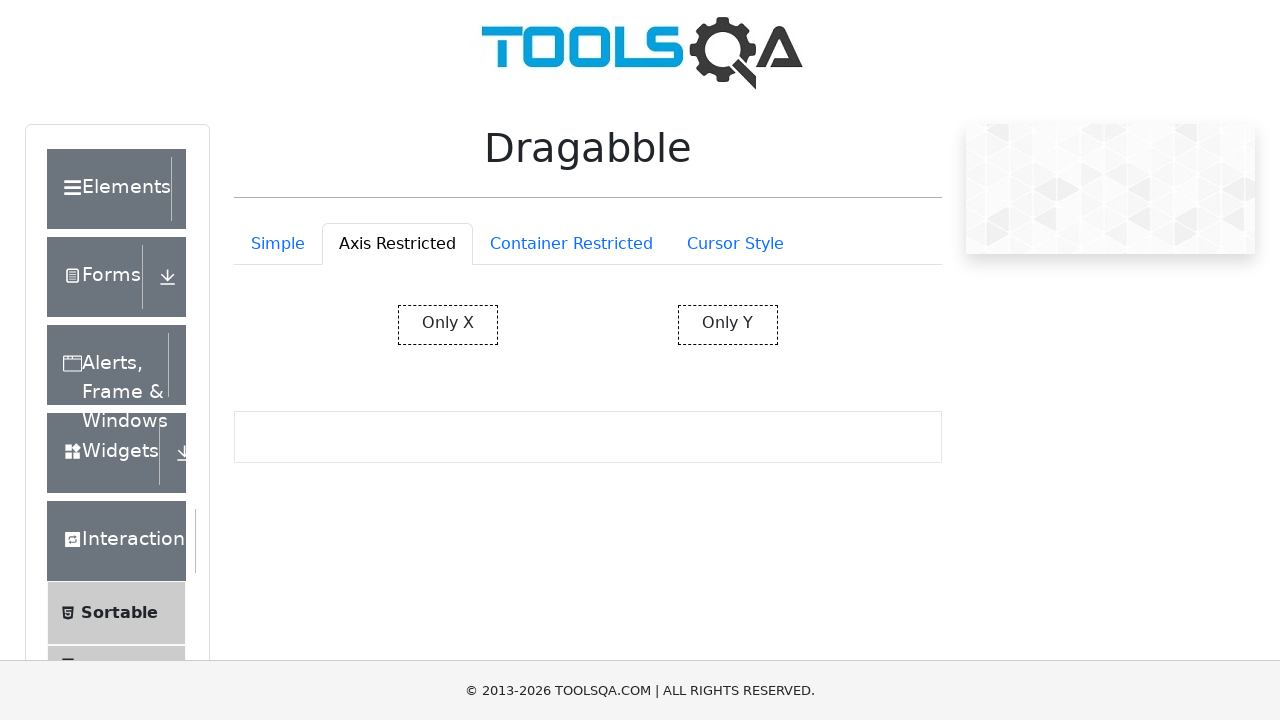

Dragged X-restricted box 80 pixels along X-axis only at (528, 325)
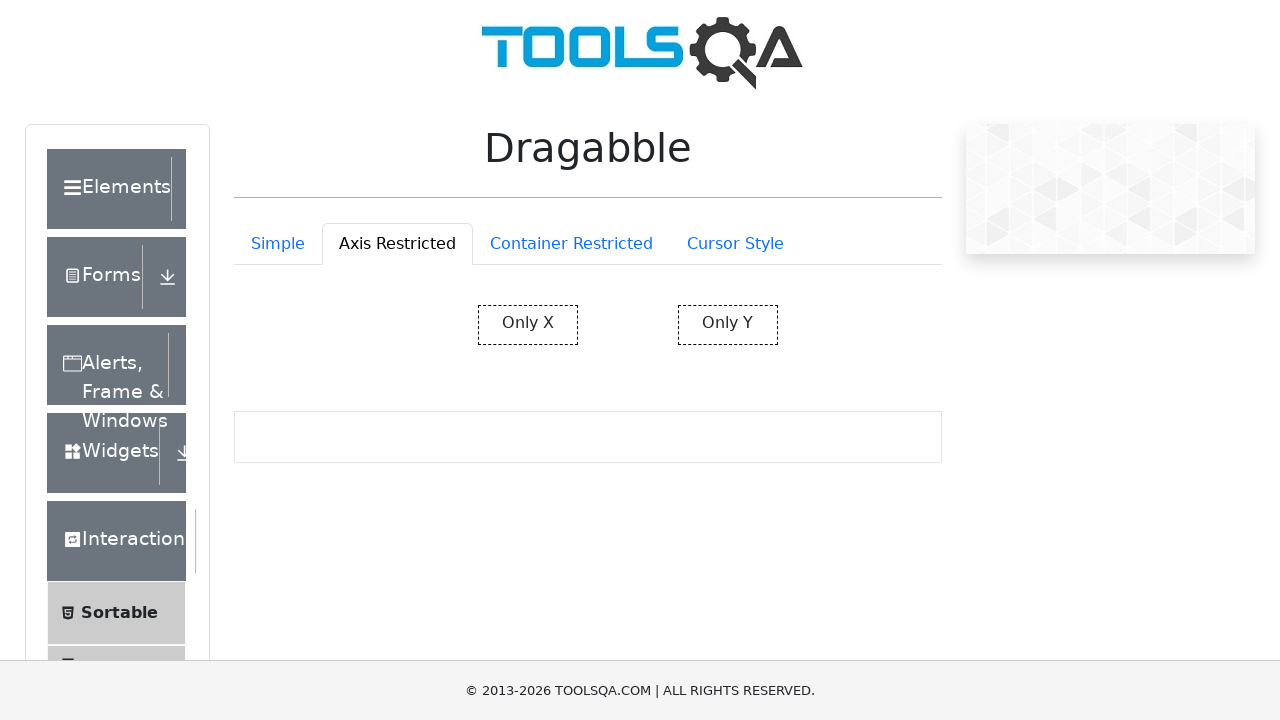

Released mouse button to complete X-axis drag operation at (528, 325)
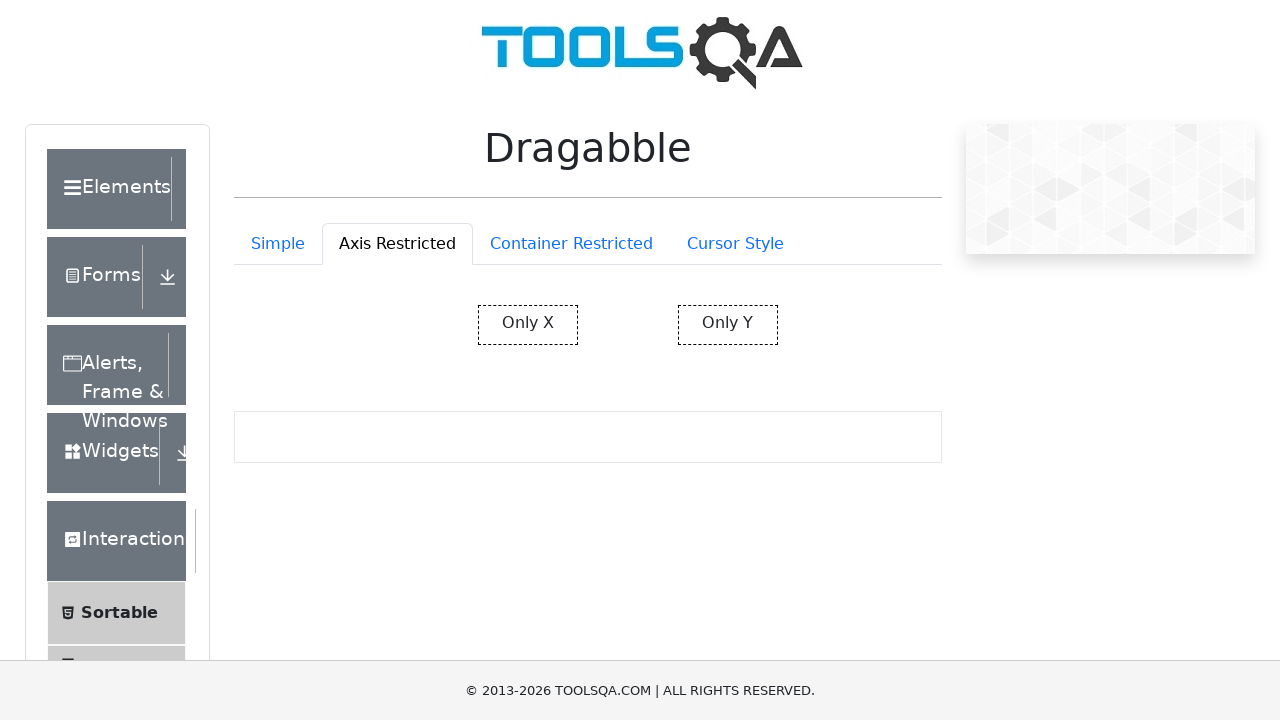

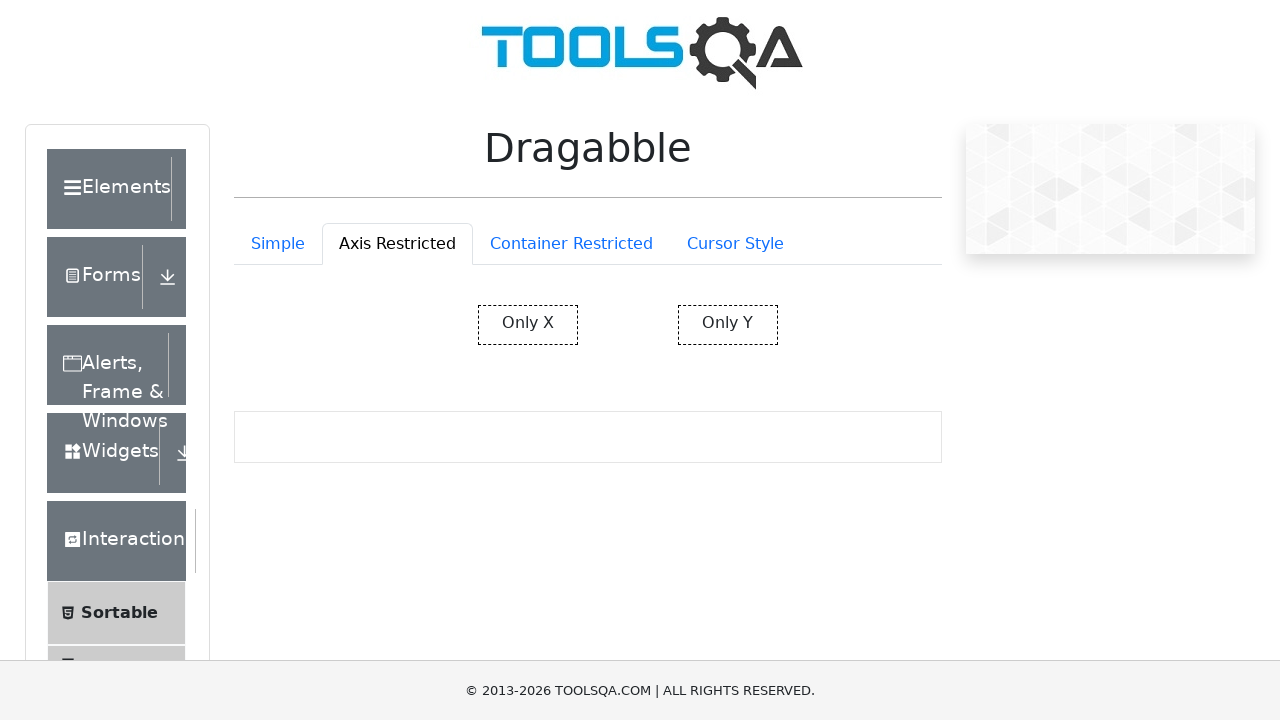